Tests that other controls are hidden when editing a todo item

Starting URL: https://demo.playwright.dev/todomvc

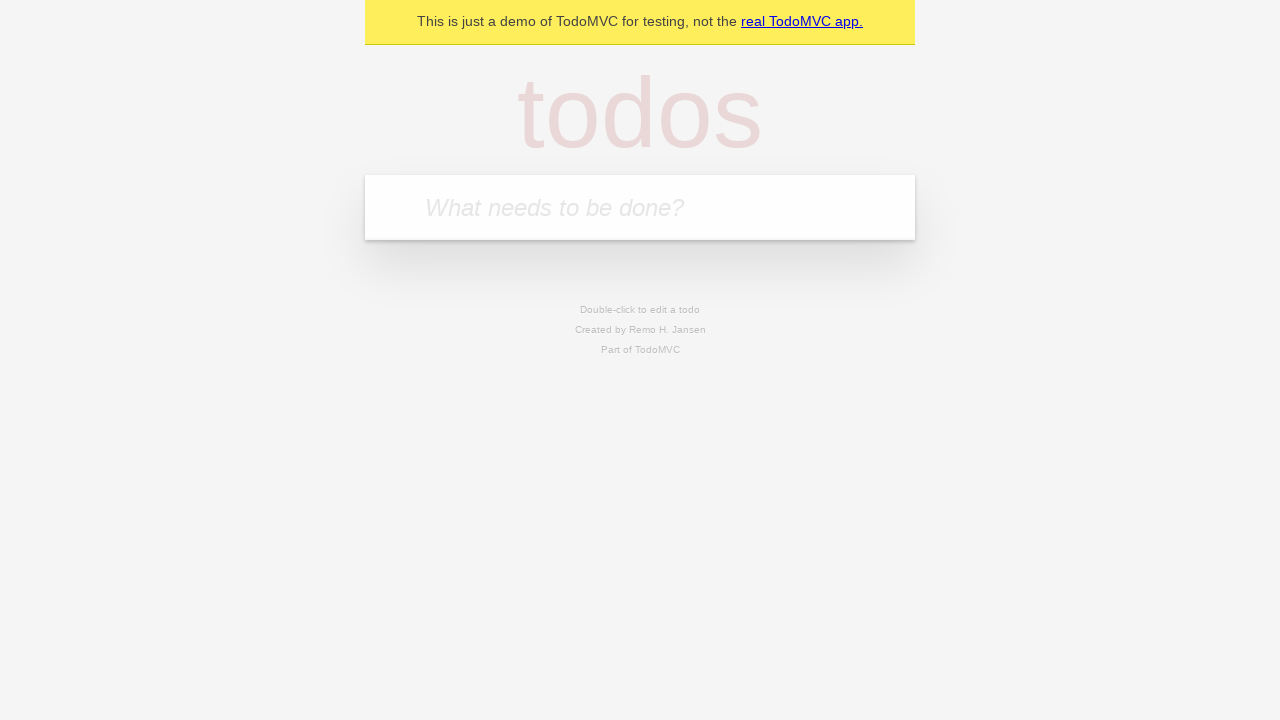

Filled input field with first todo: 'buy some cheese' on internal:attr=[placeholder="What needs to be done?"i]
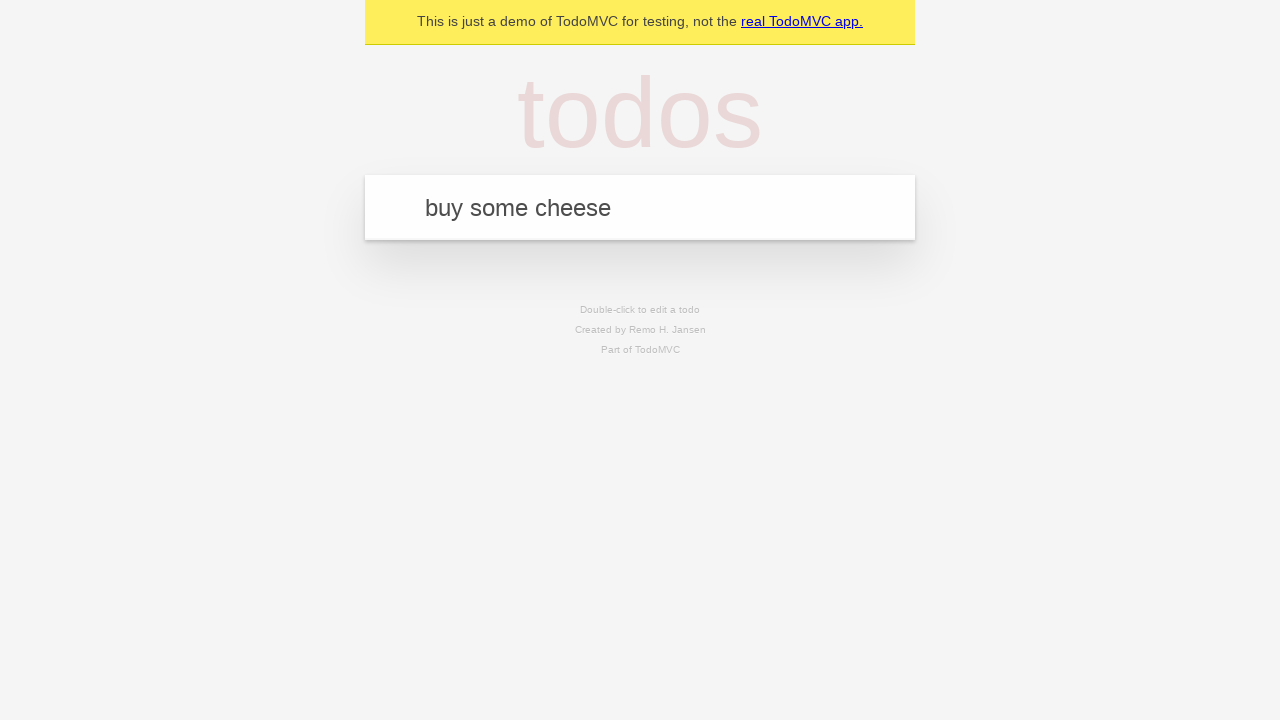

Pressed Enter to create first todo on internal:attr=[placeholder="What needs to be done?"i]
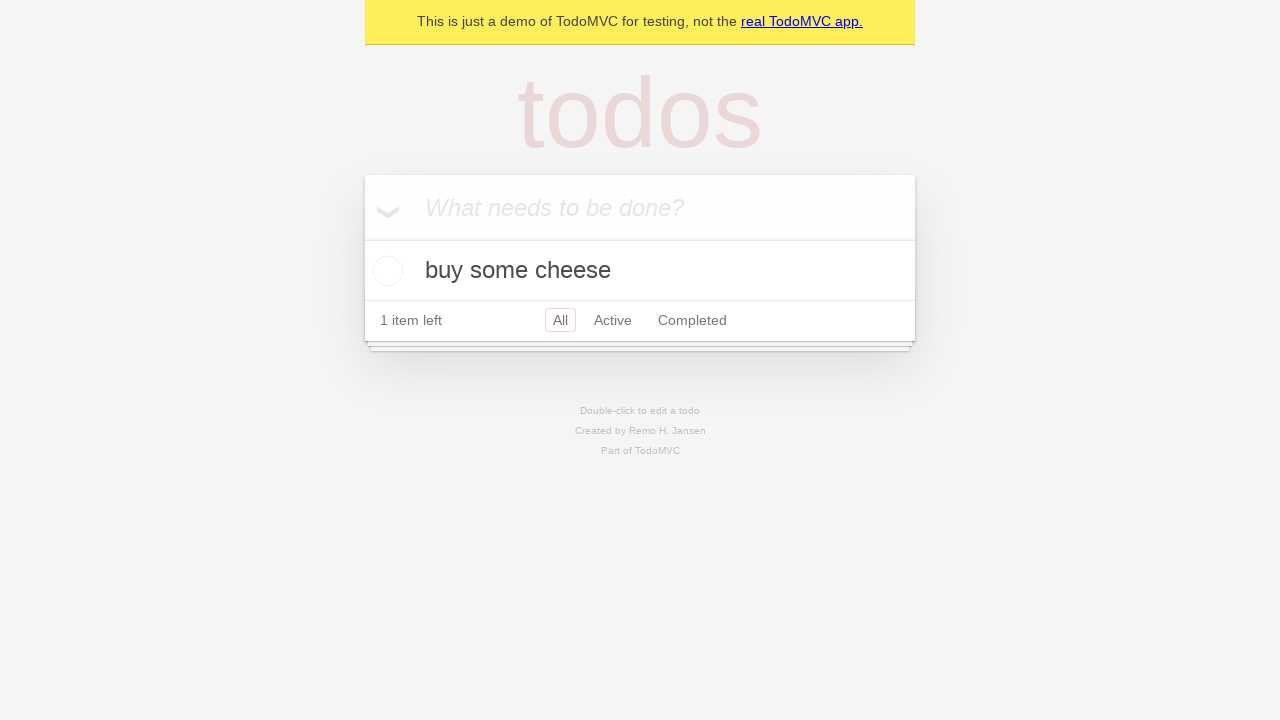

Filled input field with second todo: 'feed the cat' on internal:attr=[placeholder="What needs to be done?"i]
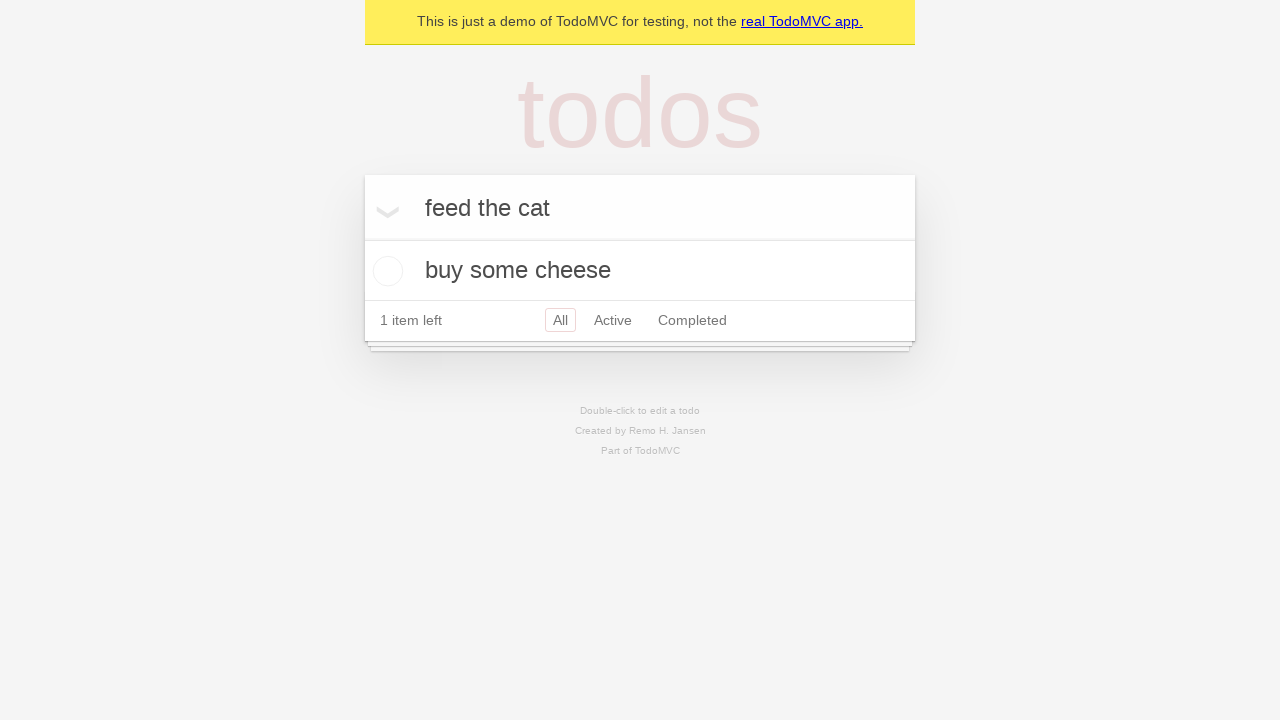

Pressed Enter to create second todo on internal:attr=[placeholder="What needs to be done?"i]
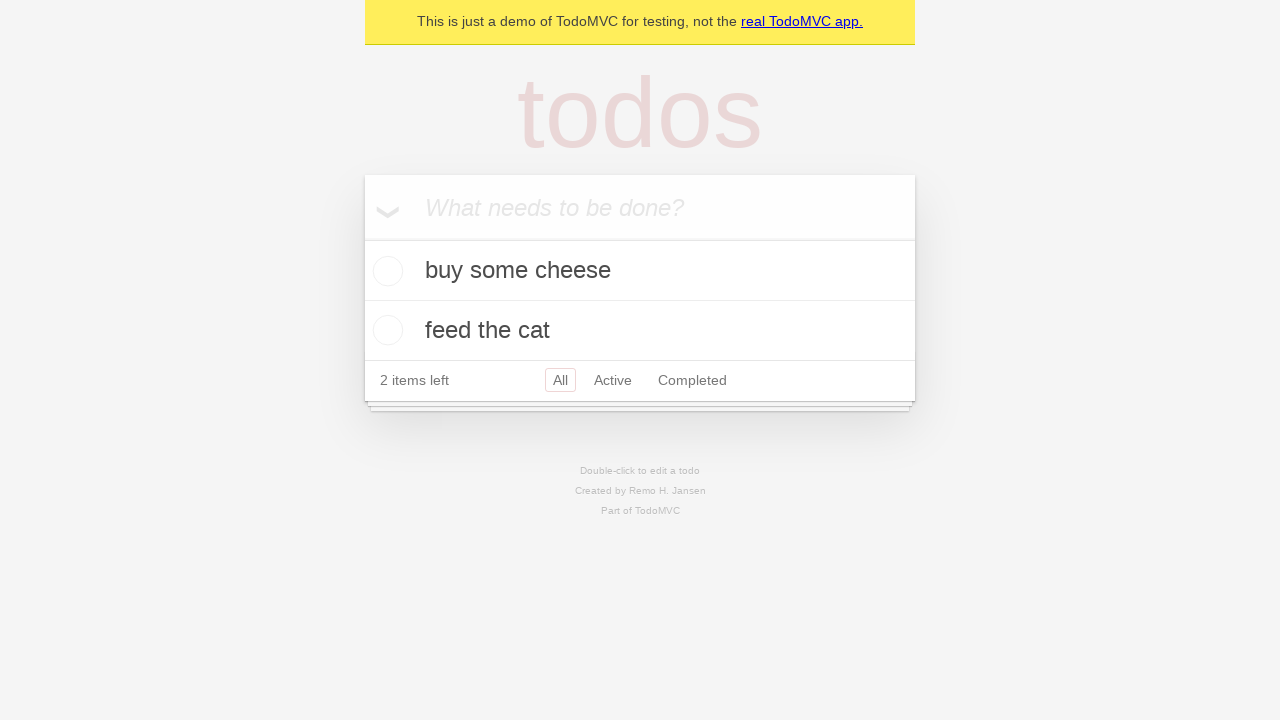

Filled input field with third todo: 'book a doctors appointment' on internal:attr=[placeholder="What needs to be done?"i]
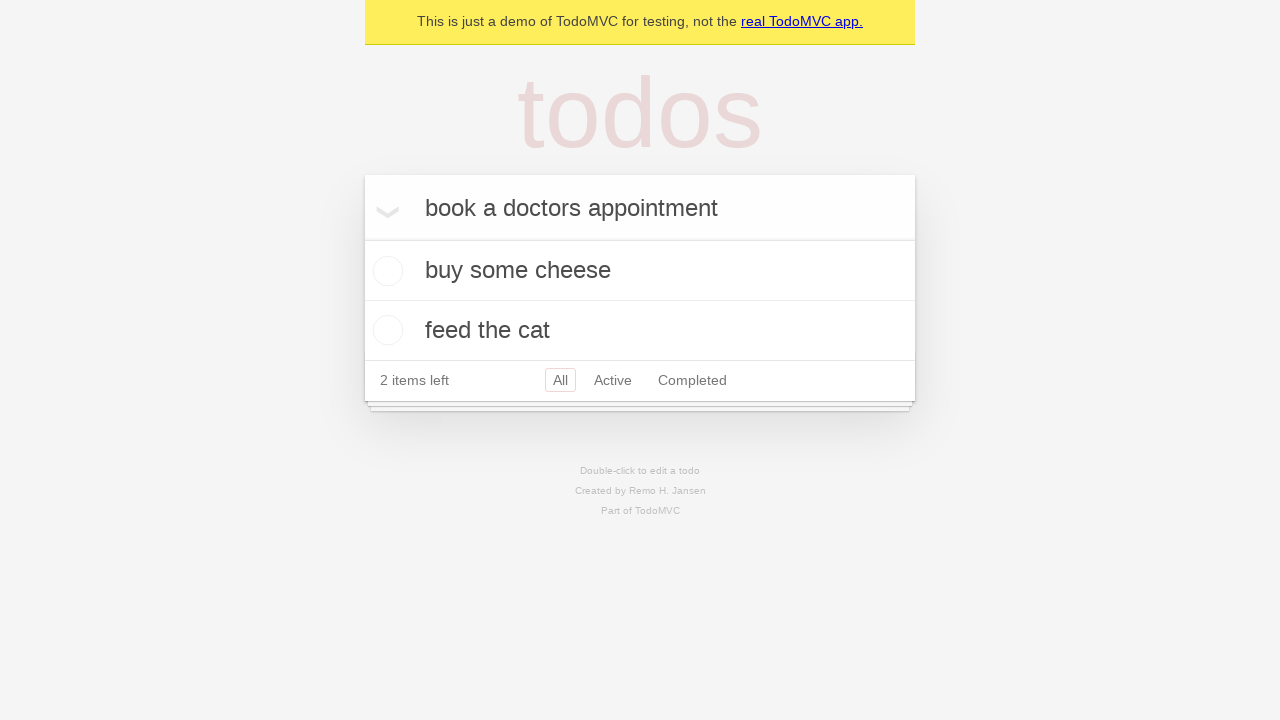

Pressed Enter to create third todo on internal:attr=[placeholder="What needs to be done?"i]
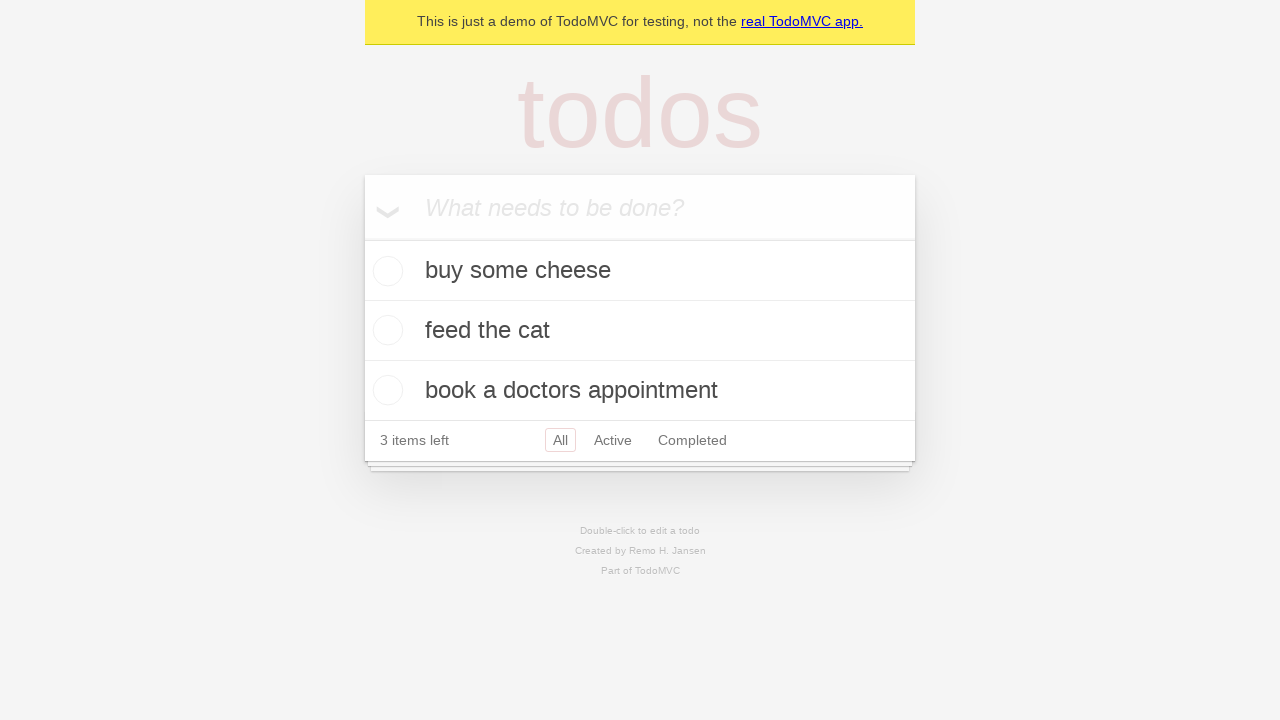

Double-clicked second todo item to enter edit mode at (640, 331) on [data-testid='todo-item'] >> nth=1
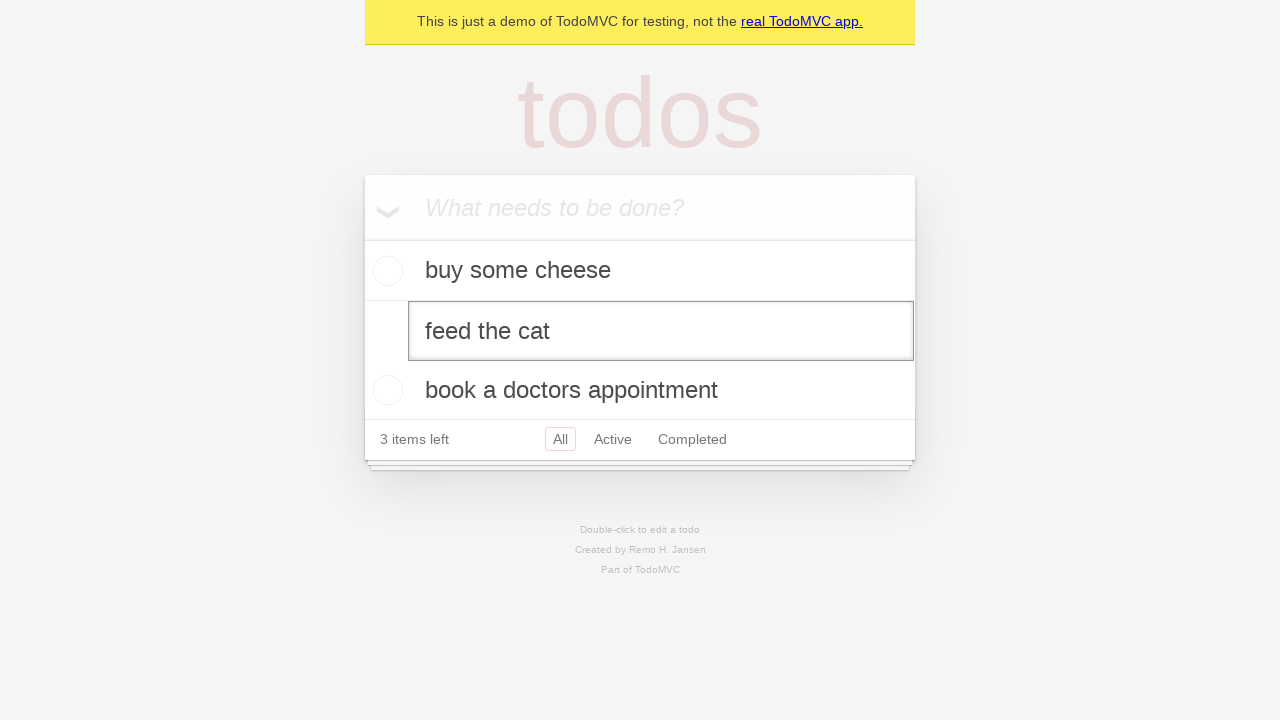

Edit textbox appeared for second todo item
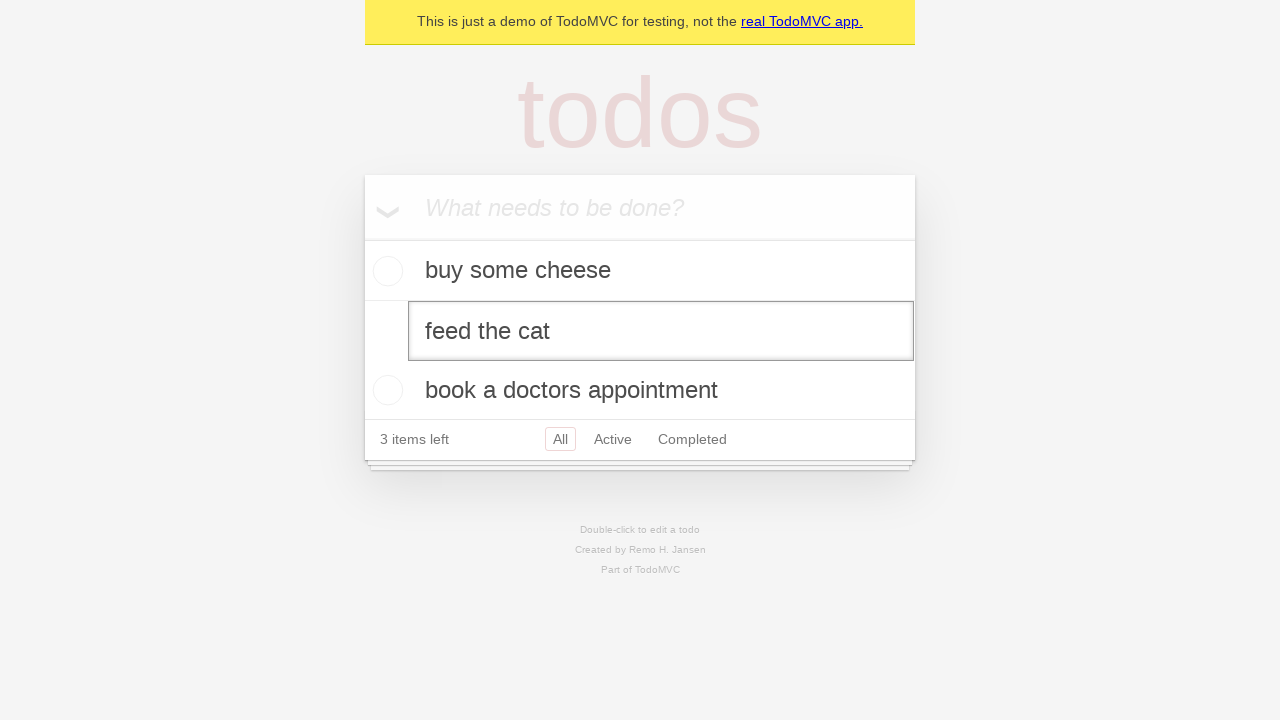

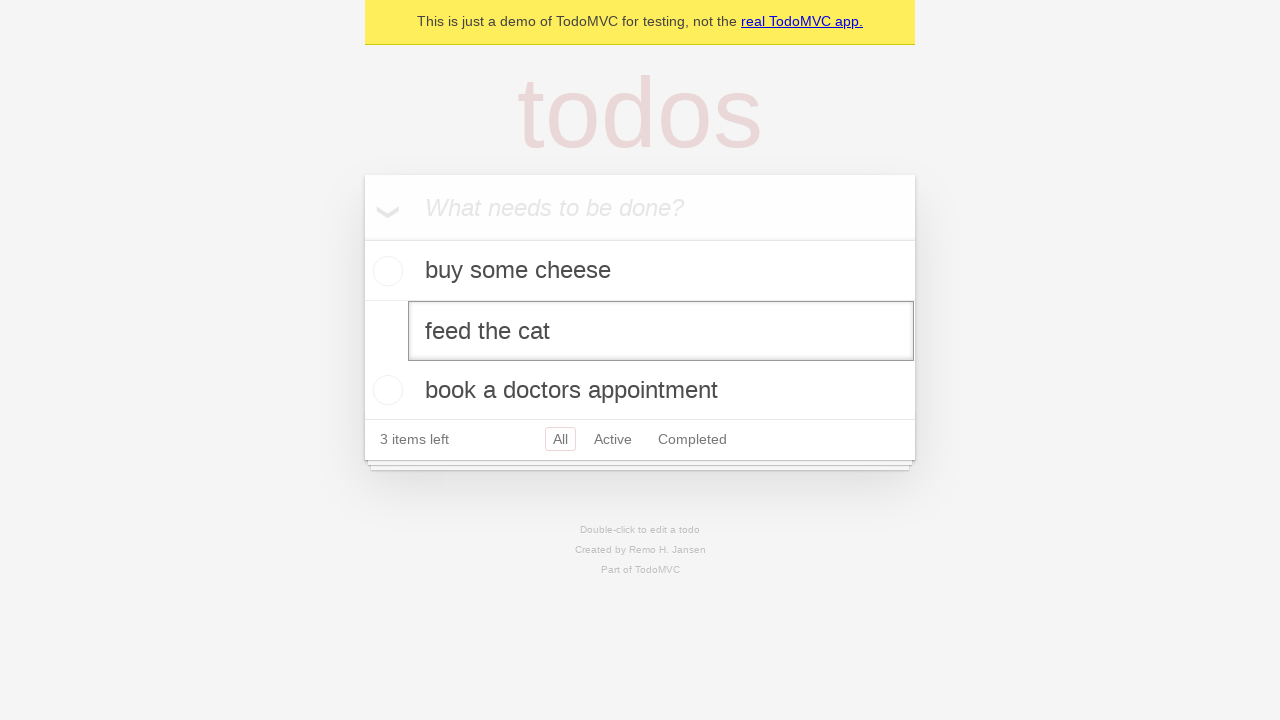